Tests the autocomplete functionality on a practice automation page by typing a partial search term and waiting for autocomplete suggestions to appear.

Starting URL: https://www.rahulshettyacademy.com/AutomationPractice/

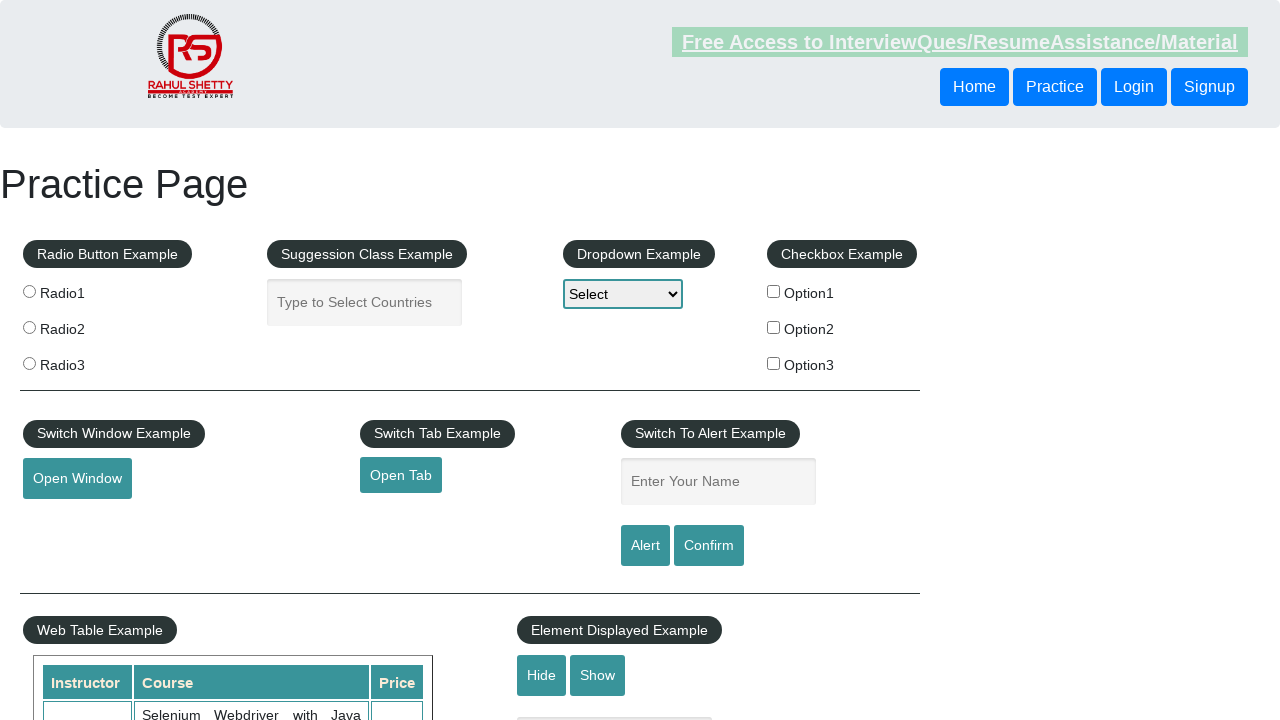

Typed 'ind' into autocomplete field to trigger suggestions on #autocomplete
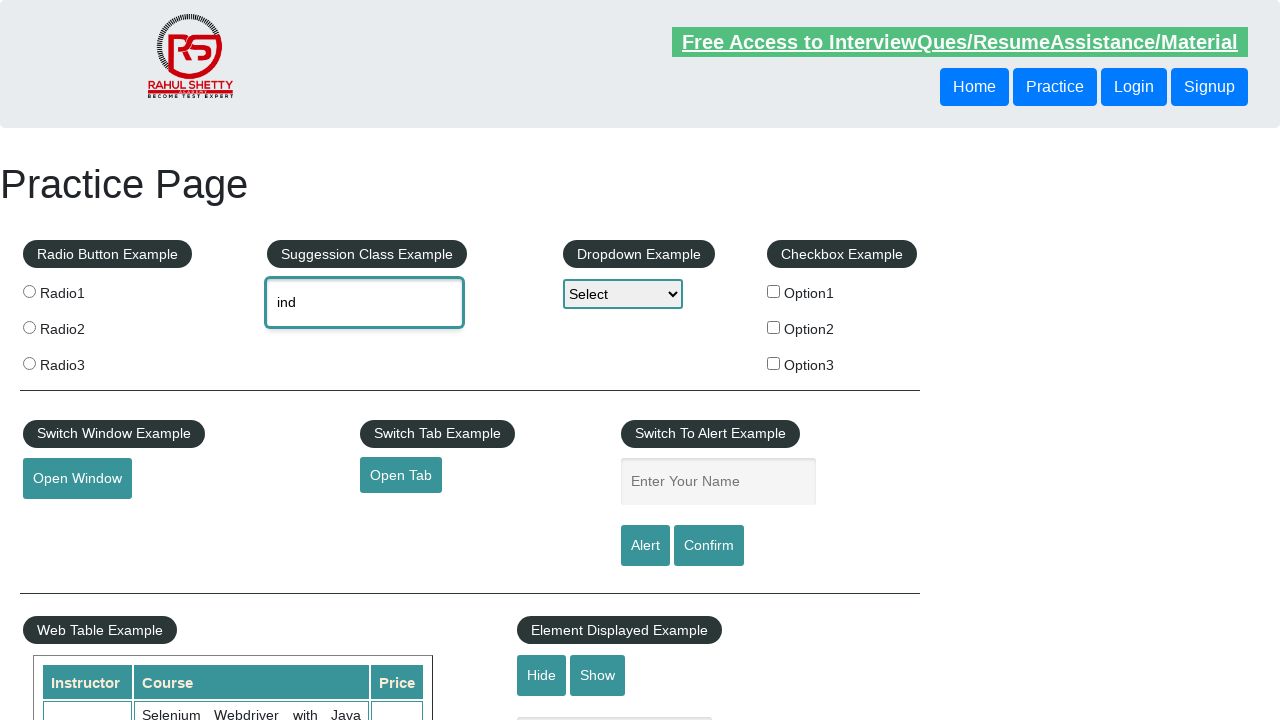

Autocomplete suggestions dropdown appeared
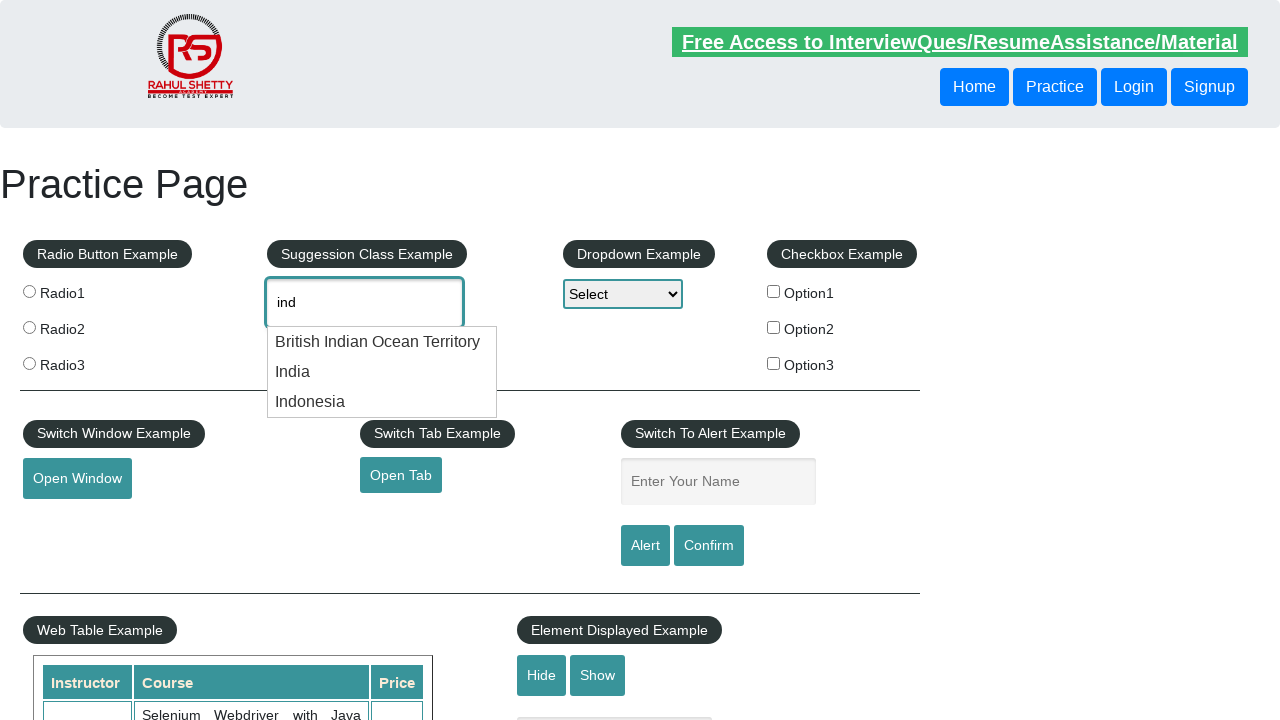

Autocomplete suggestions list items are visible
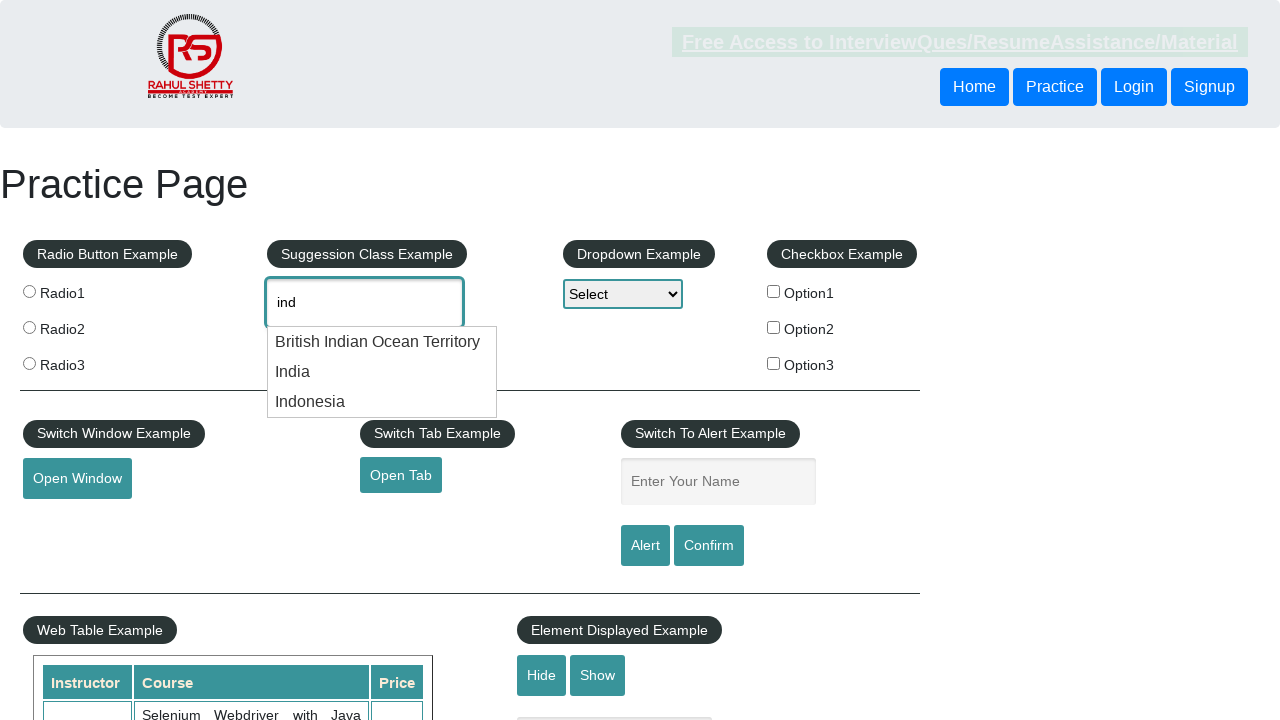

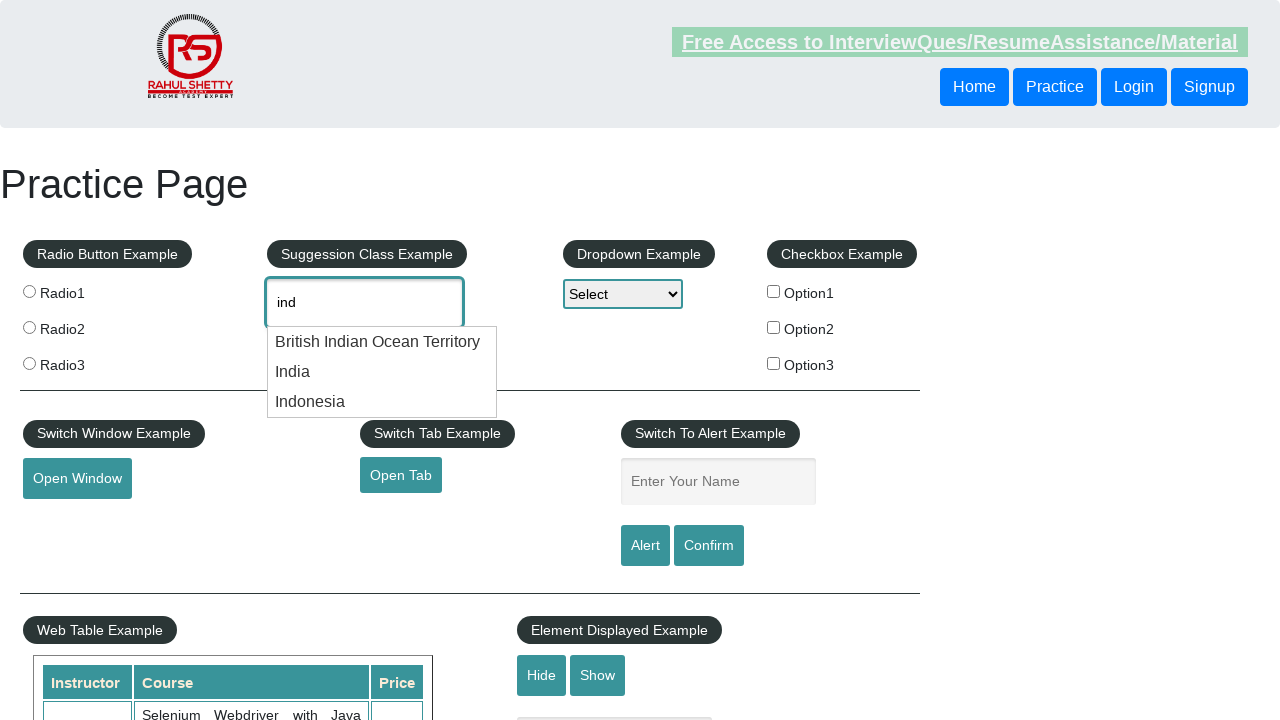